Tests the Senior Citizen Discount checkbox functionality by verifying its initial unchecked state and then clicking to select it

Starting URL: https://rahulshettyacademy.com/dropdownsPractise/

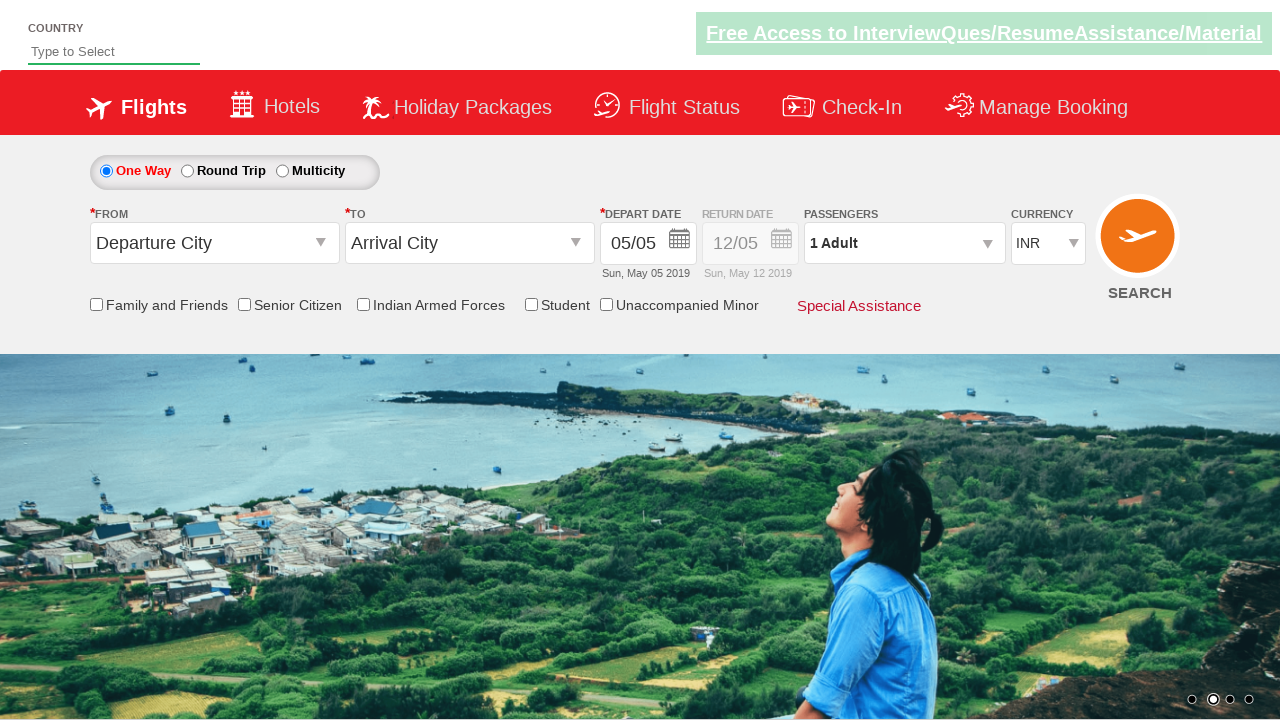

Verified Senior Citizen Discount checkbox is initially unchecked
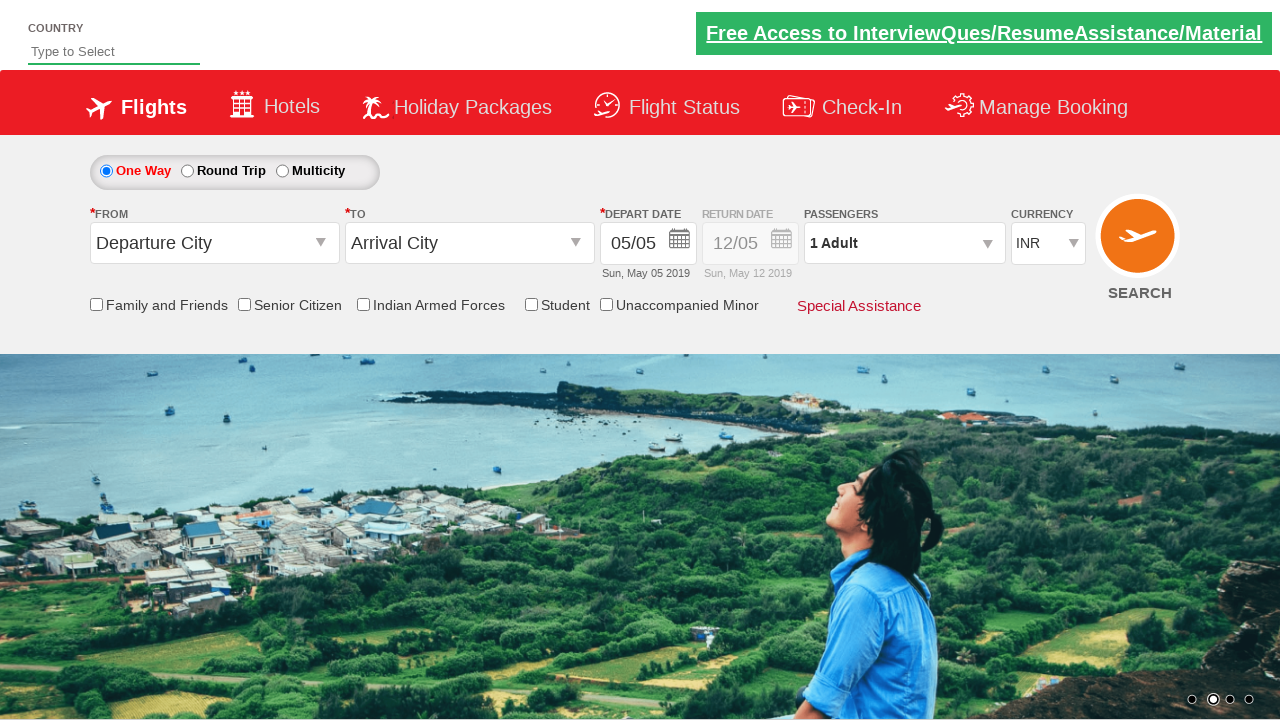

Clicked the Senior Citizen Discount checkbox at (244, 304) on input[id*='SeniorCitizenDiscount']
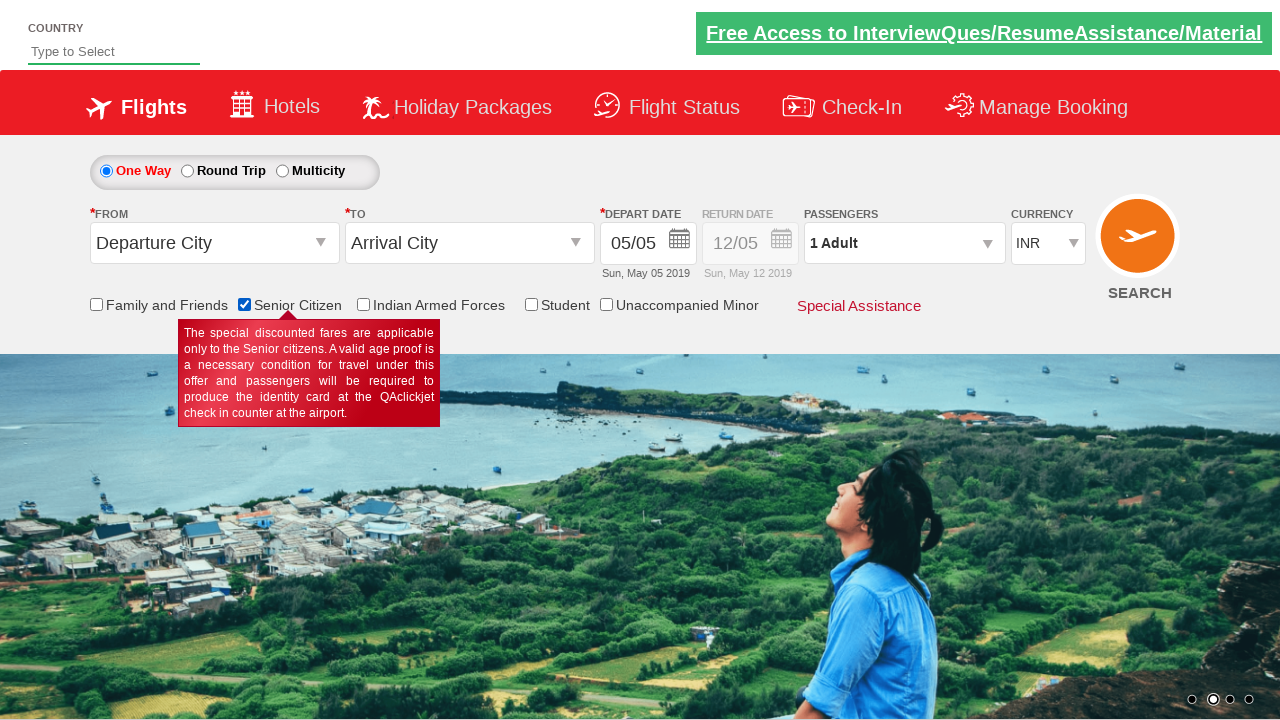

Verified Senior Citizen Discount checkbox is now selected
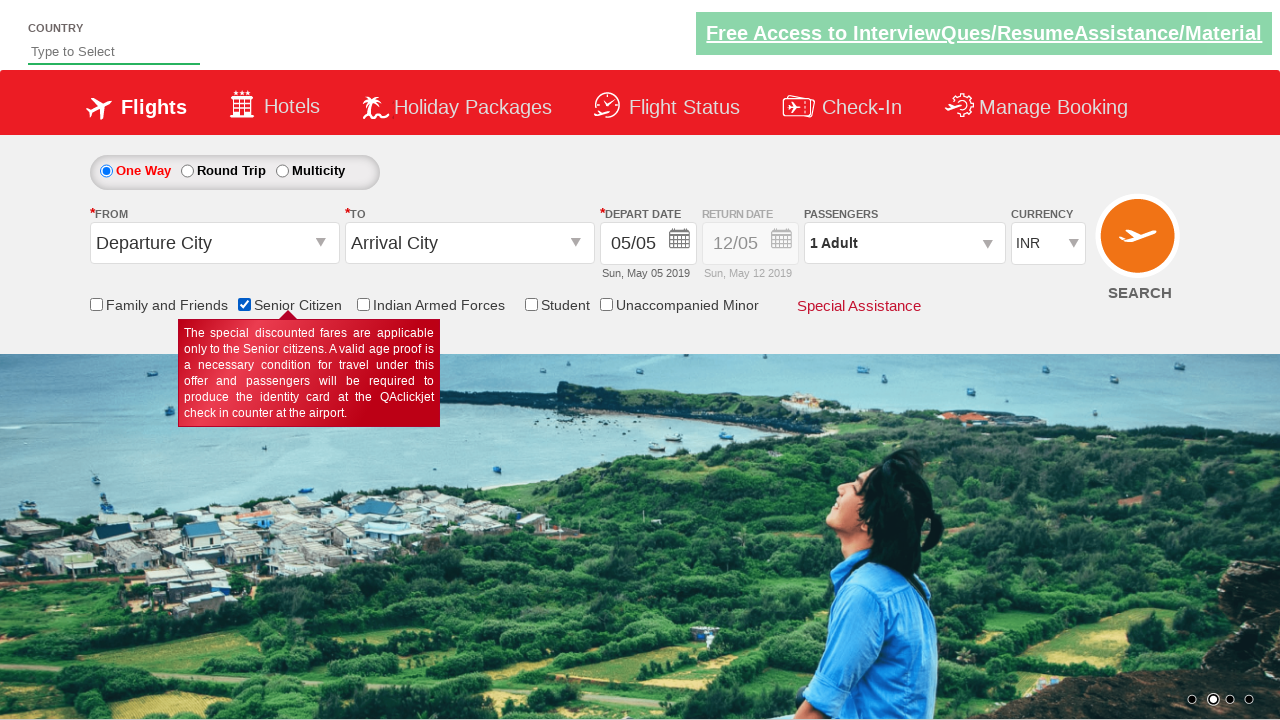

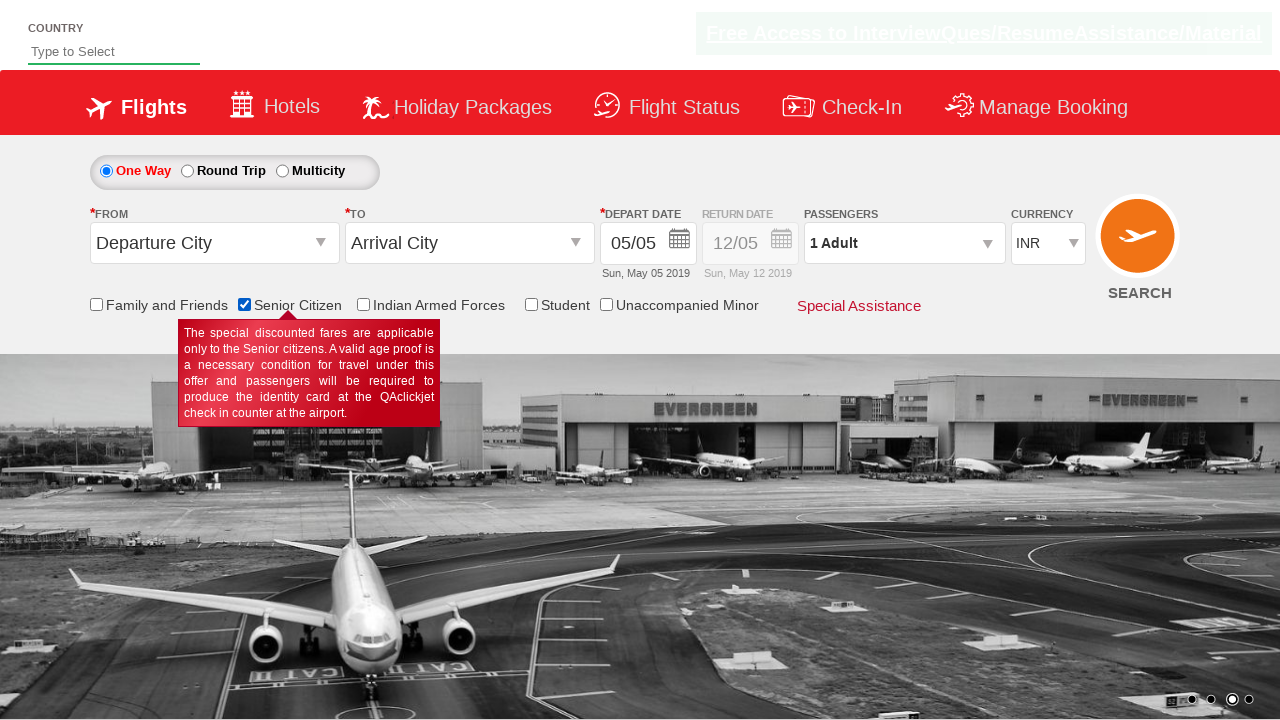